Tests timeout handling by clicking an AJAX button and then clicking the success element with a custom timeout

Starting URL: http://uitestingplayground.com/ajax

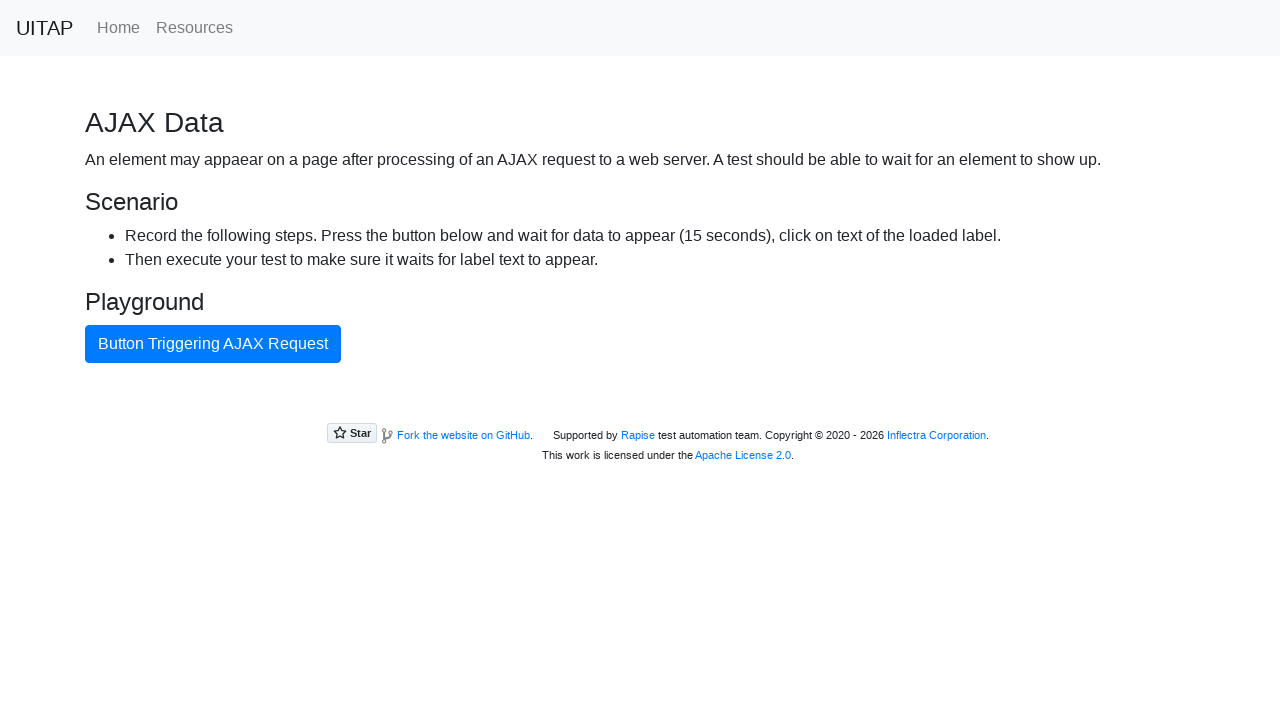

Clicked button triggering AJAX request at (213, 344) on internal:text="Button Triggering AJAX Request"i
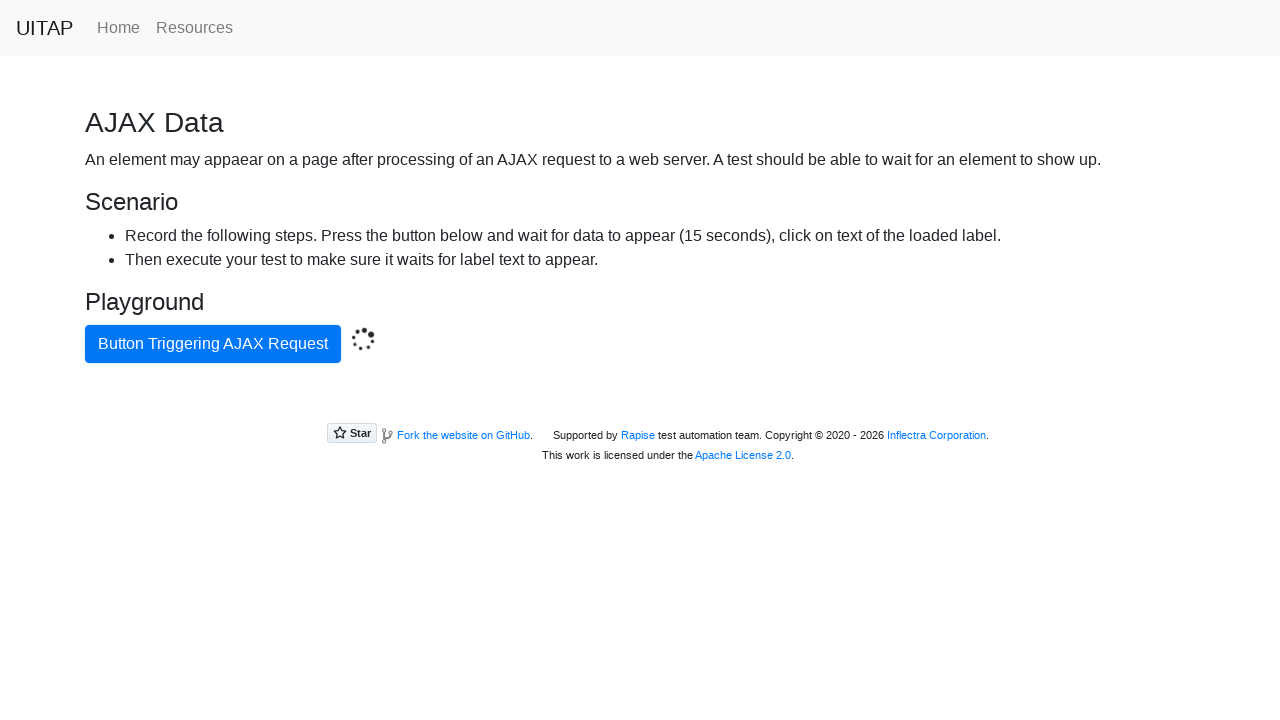

Clicked success element with 15 second timeout at (640, 405) on .bg-success
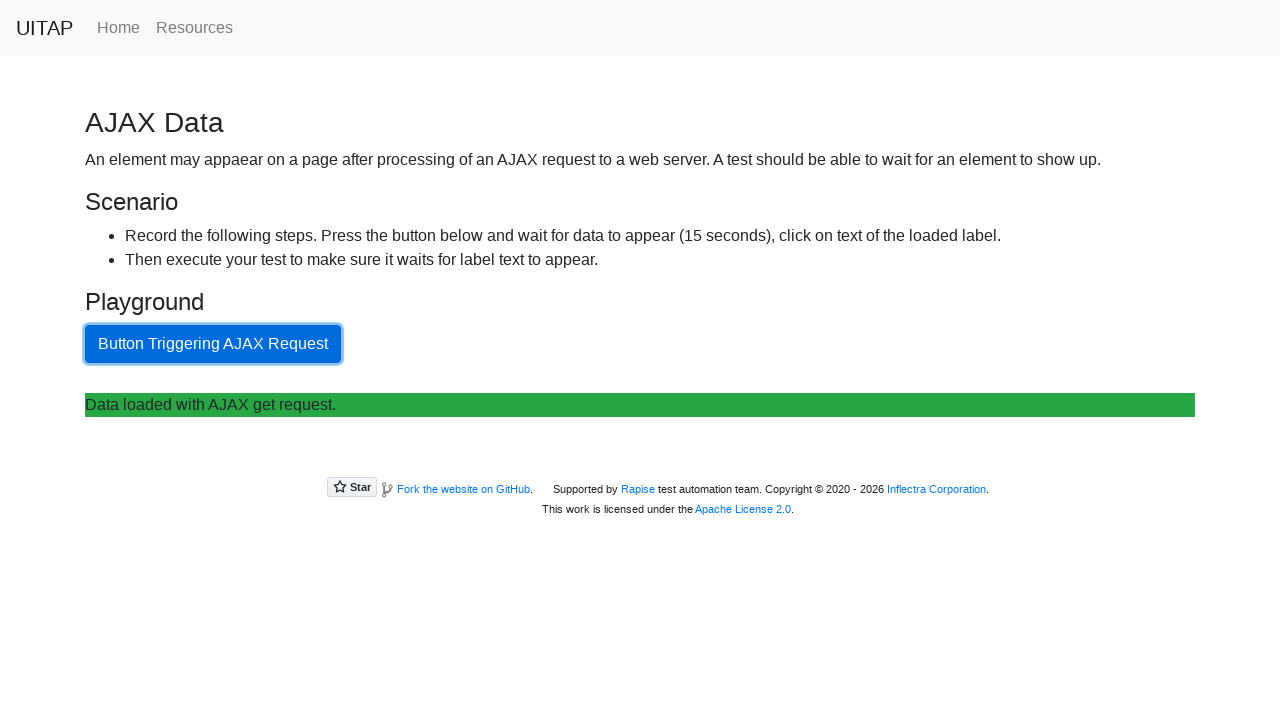

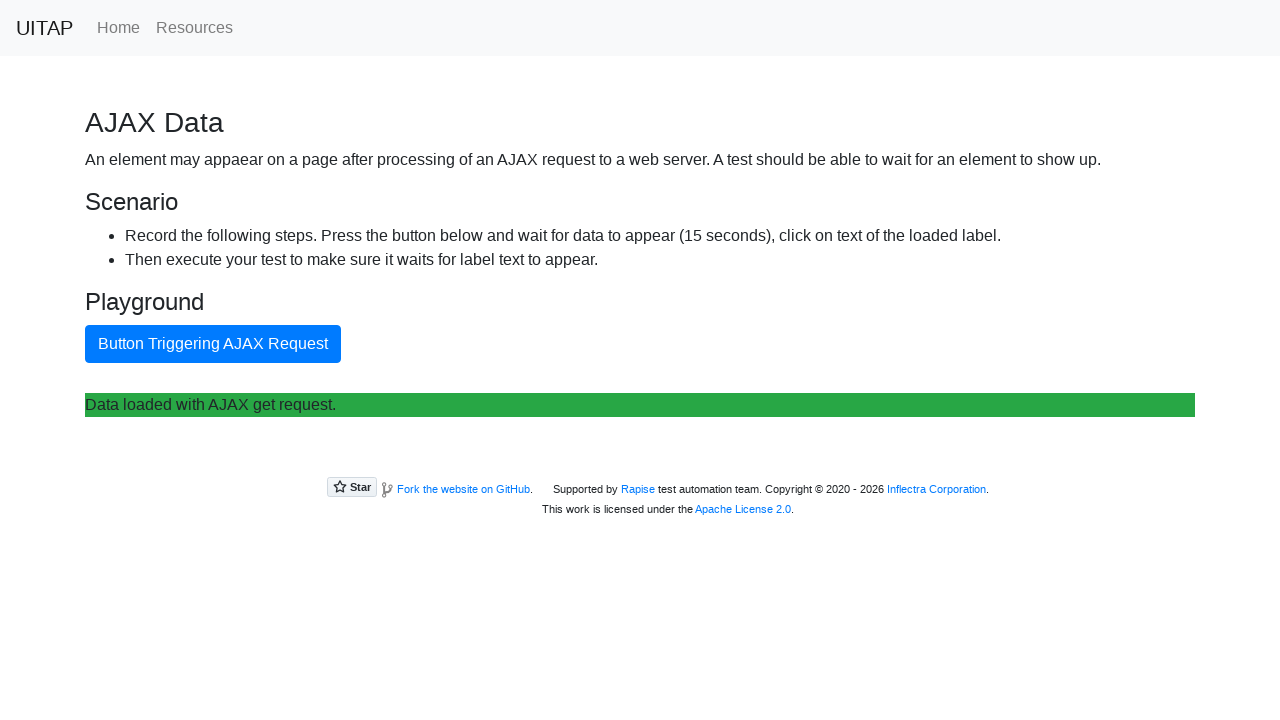